Tests a registration form by filling in personal details (name, address, email, phone), selecting gender radio button, and checking specific hobby checkboxes (Cricket and Hockey).

Starting URL: http://demo.automationtesting.in/Register.html

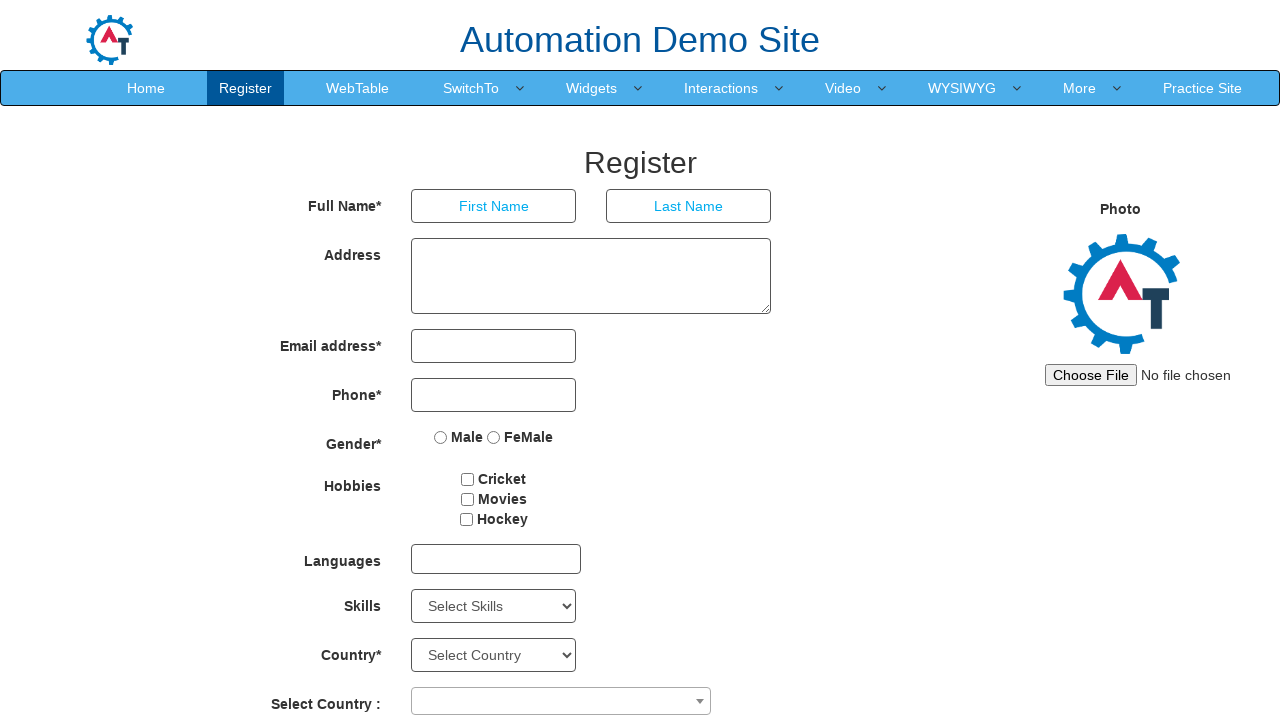

Filled first name field with 'John' on input[placeholder='First Name']
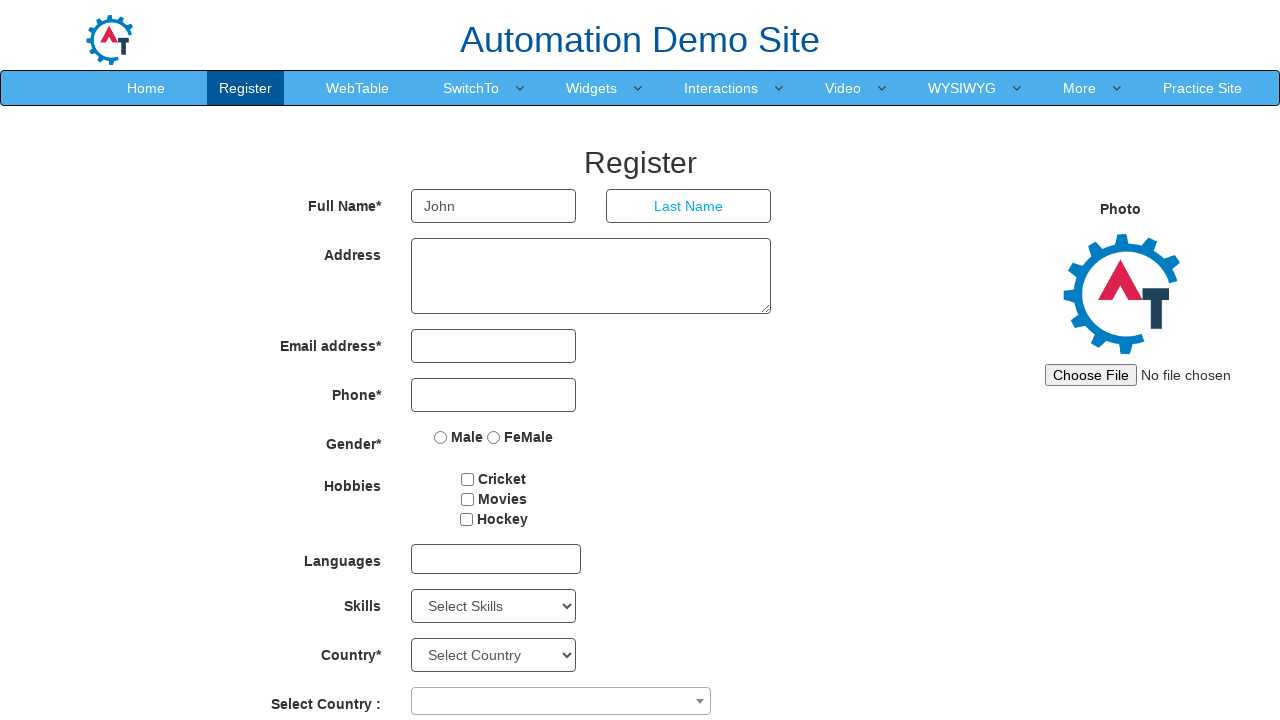

Filled last name field with 'Anderson' on input[placeholder='Last Name']
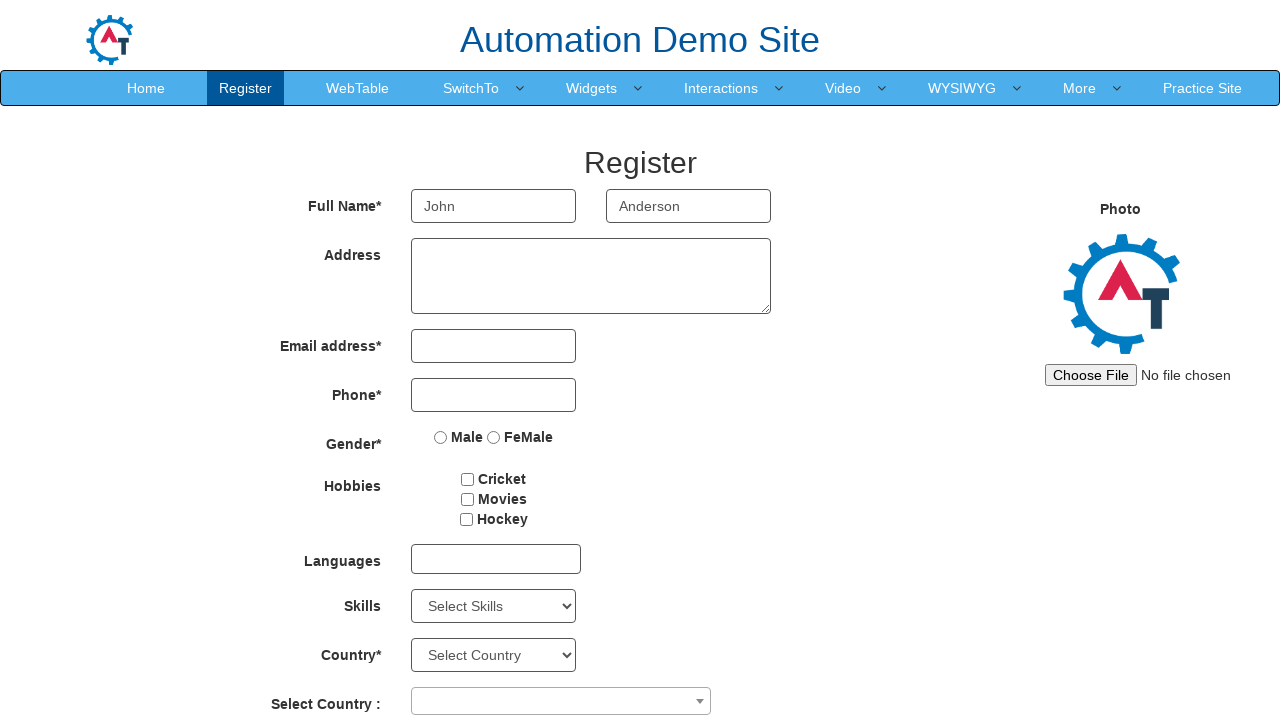

Filled address field with '123 Oak Street, Seattle, WA, USA, 98101' on textarea[ng-model='Adress']
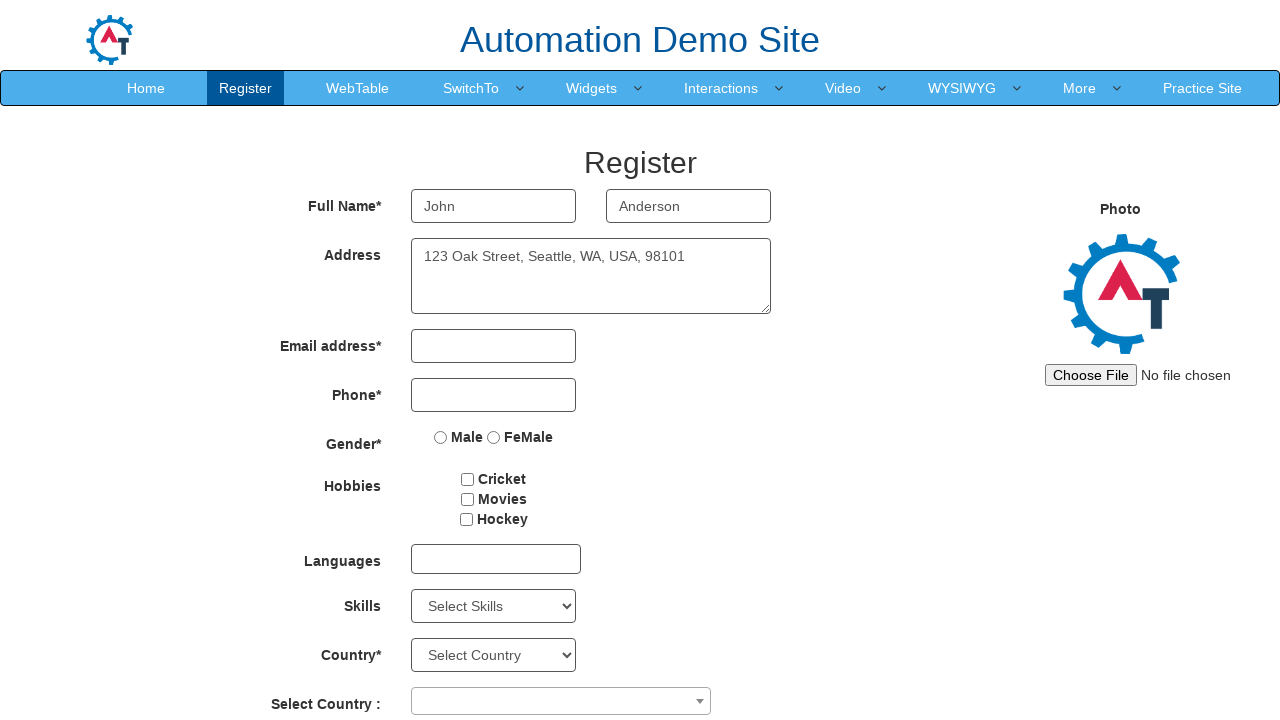

Filled email field with 'john.anderson@example.com' on input[type='email']
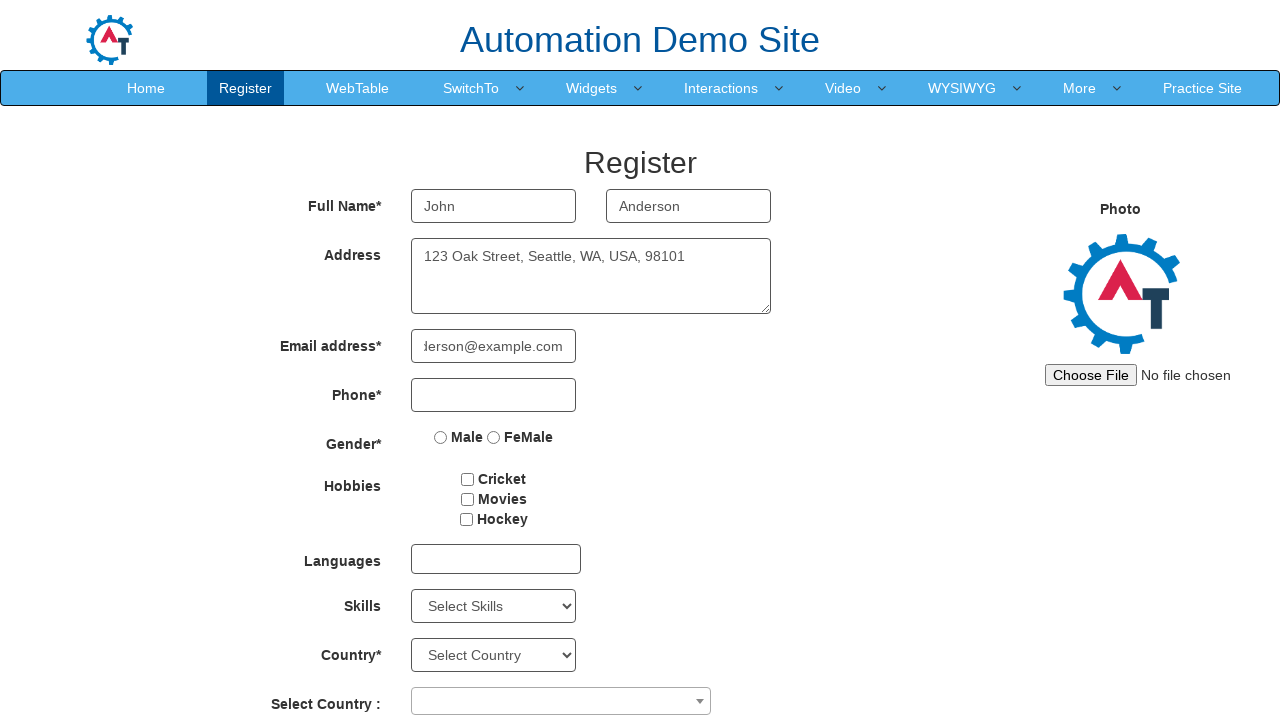

Filled phone number field with '2065551234' on input[ng-model='Phone']
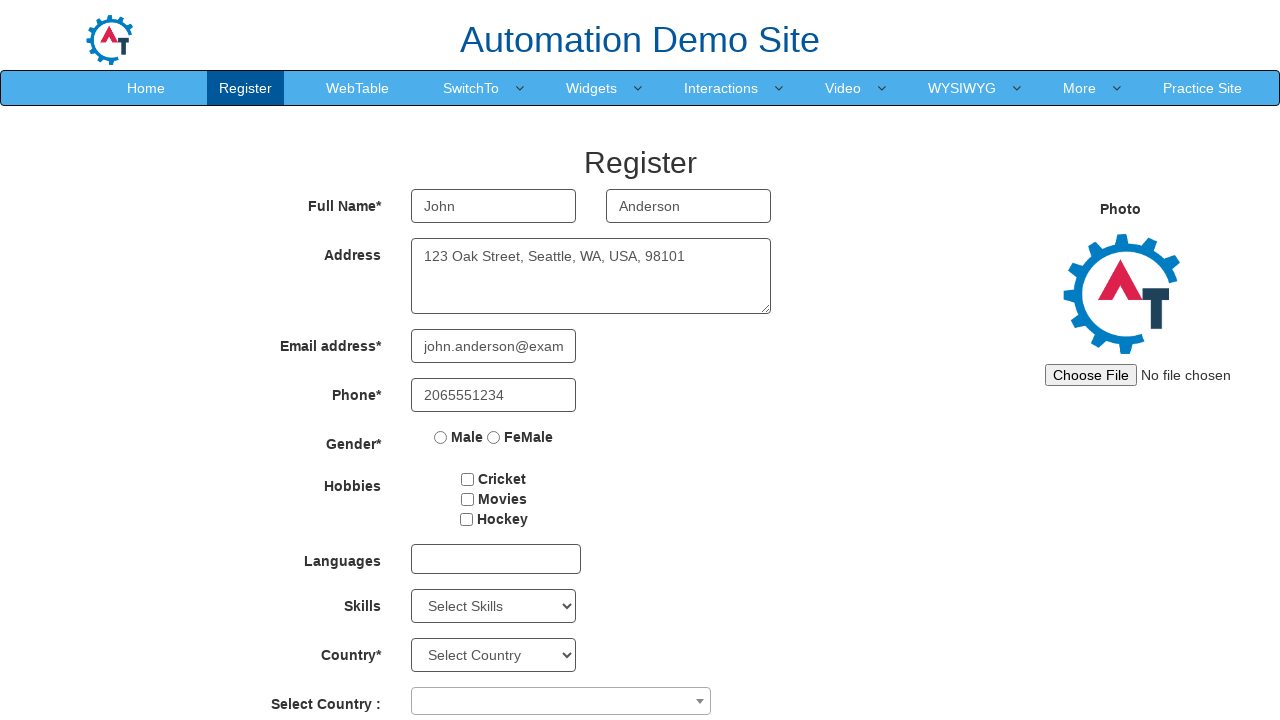

Selected Female gender radio button at (494, 437) on input[value='FeMale']
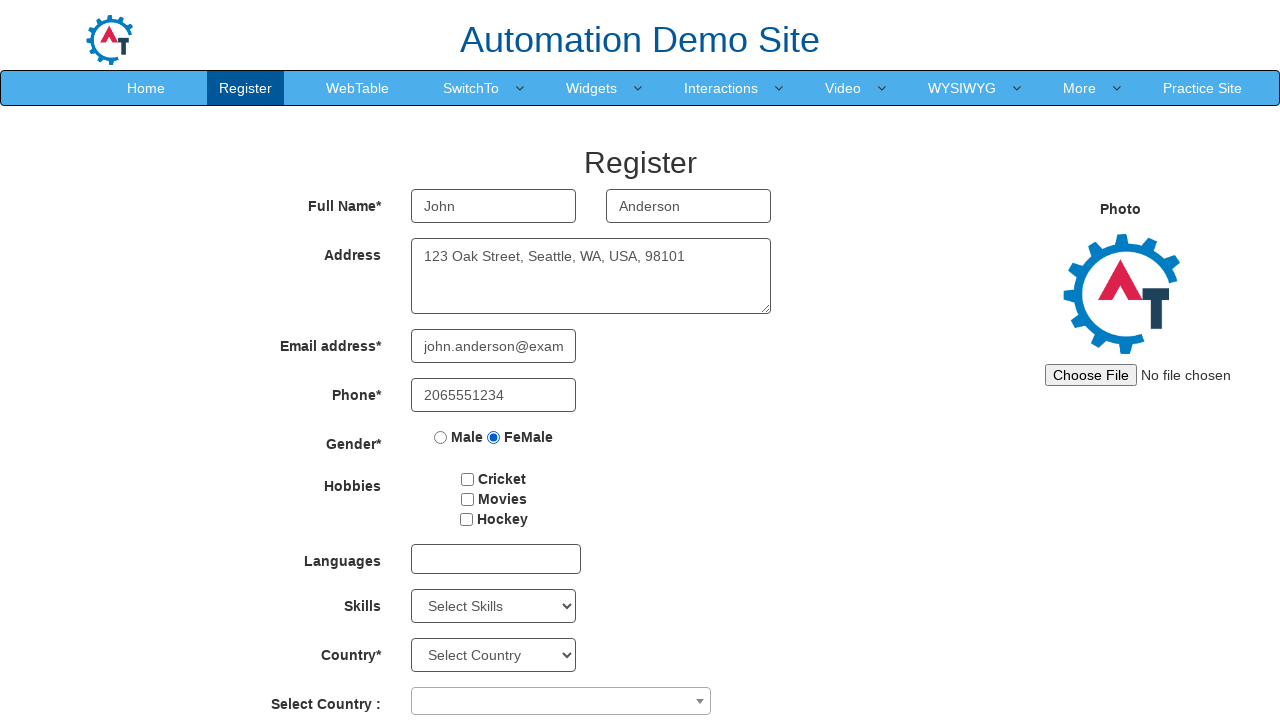

Checked Cricket hobby checkbox at (468, 479) on input[value='Cricket']
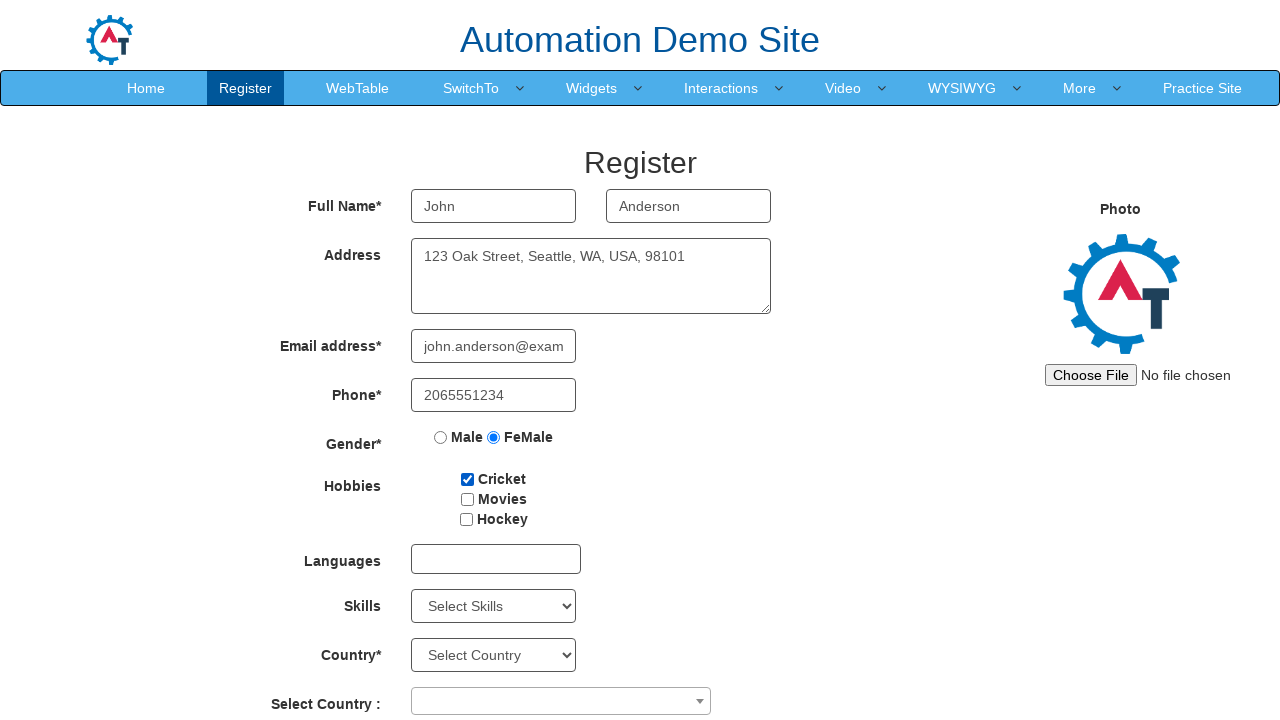

Checked Hockey hobby checkbox at (466, 519) on input[value='Hockey']
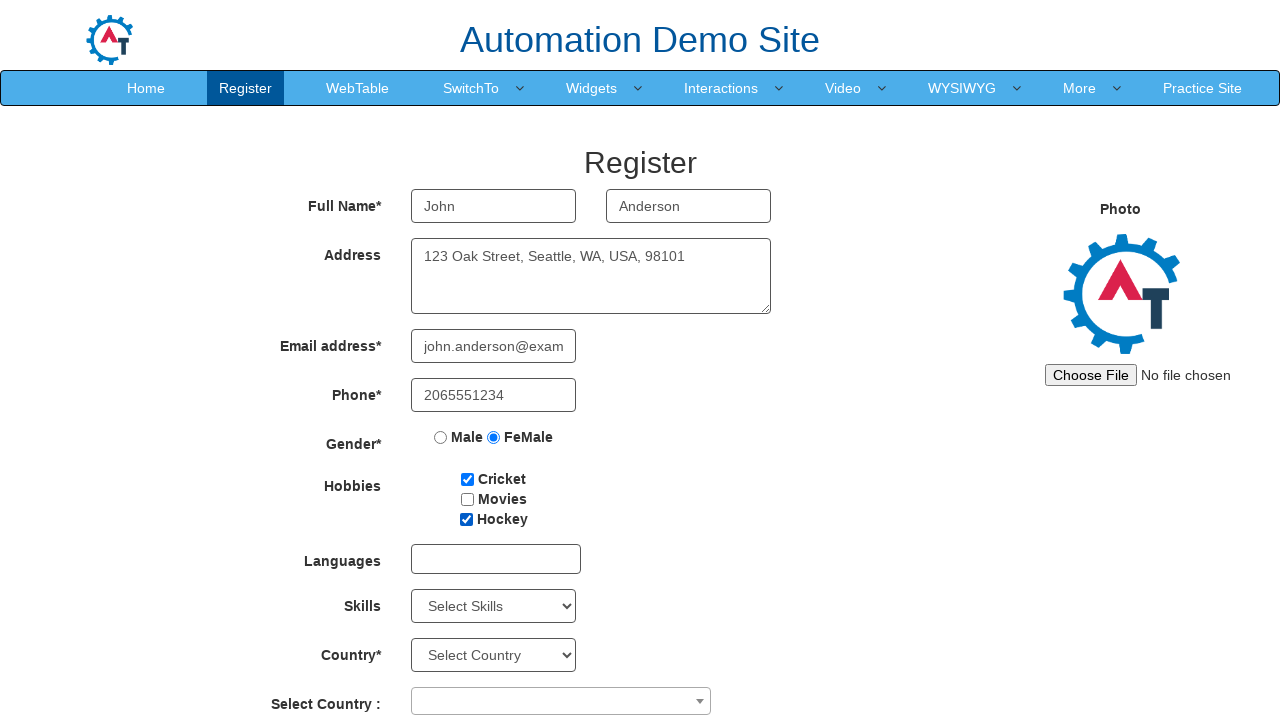

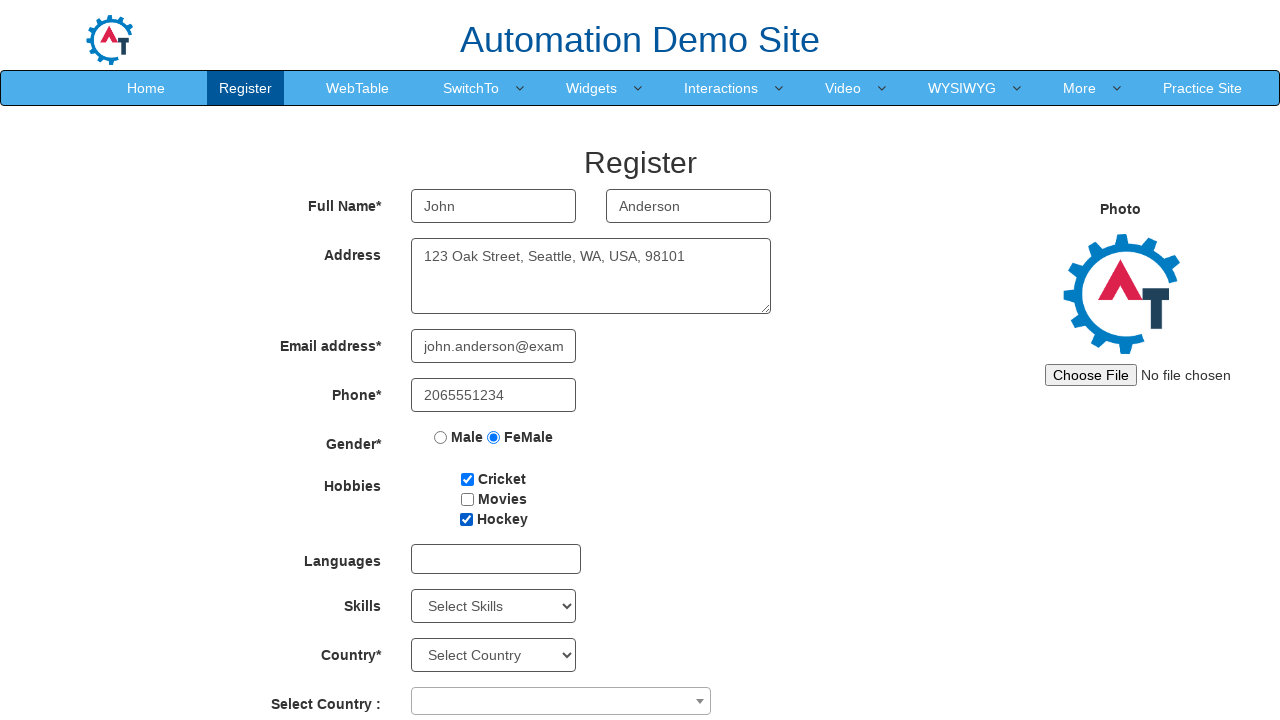